Tests TodoMVC app with Backbone.js by adding three todos, marking one as complete, and verifying 2 items remain

Starting URL: https://todomvc.com

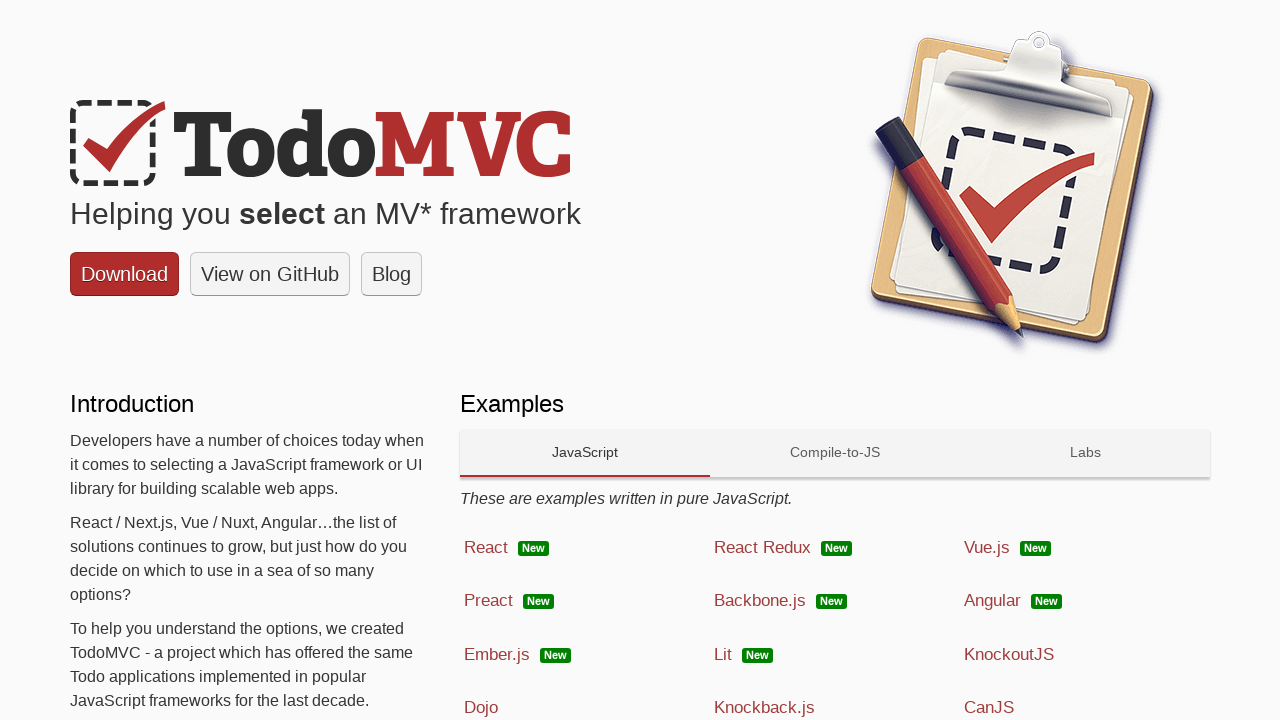

Navigated to TodoMVC home page
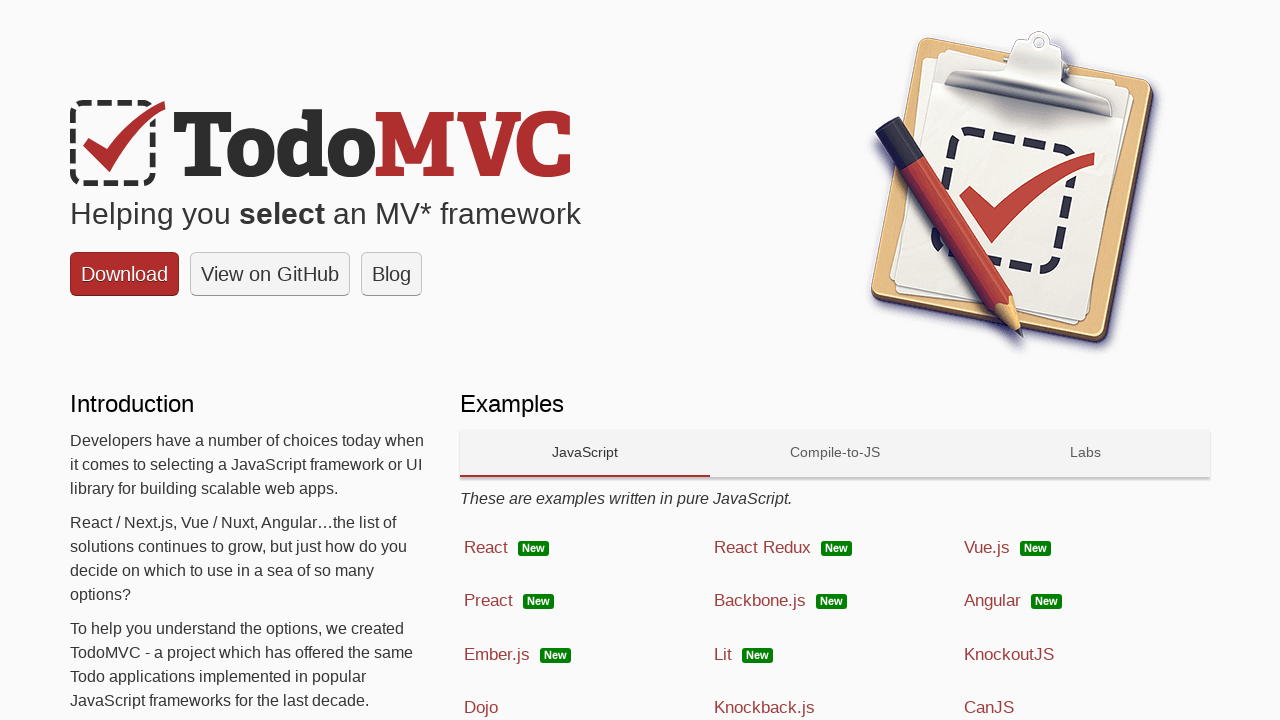

Clicked on Backbone.js platform link at (760, 601) on text=Backbone.js
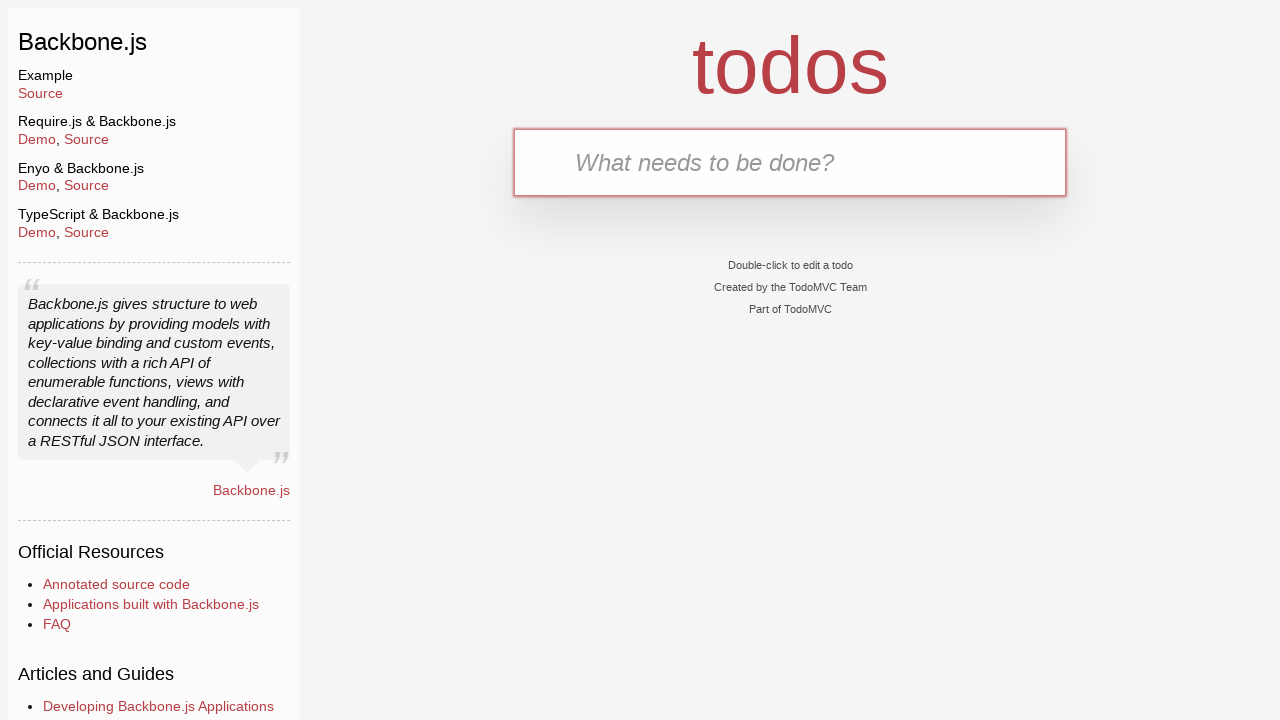

Filled first todo input with 'Meet friends' on .new-todo
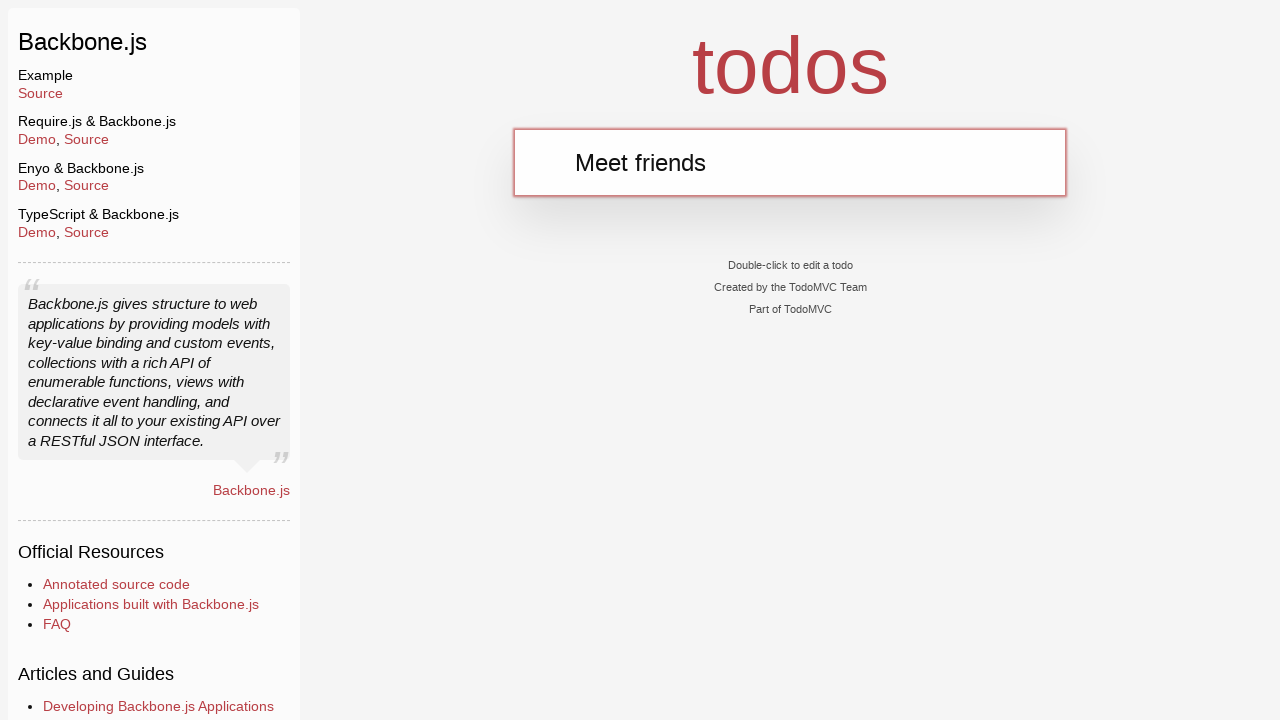

Pressed Enter to add first todo on .new-todo
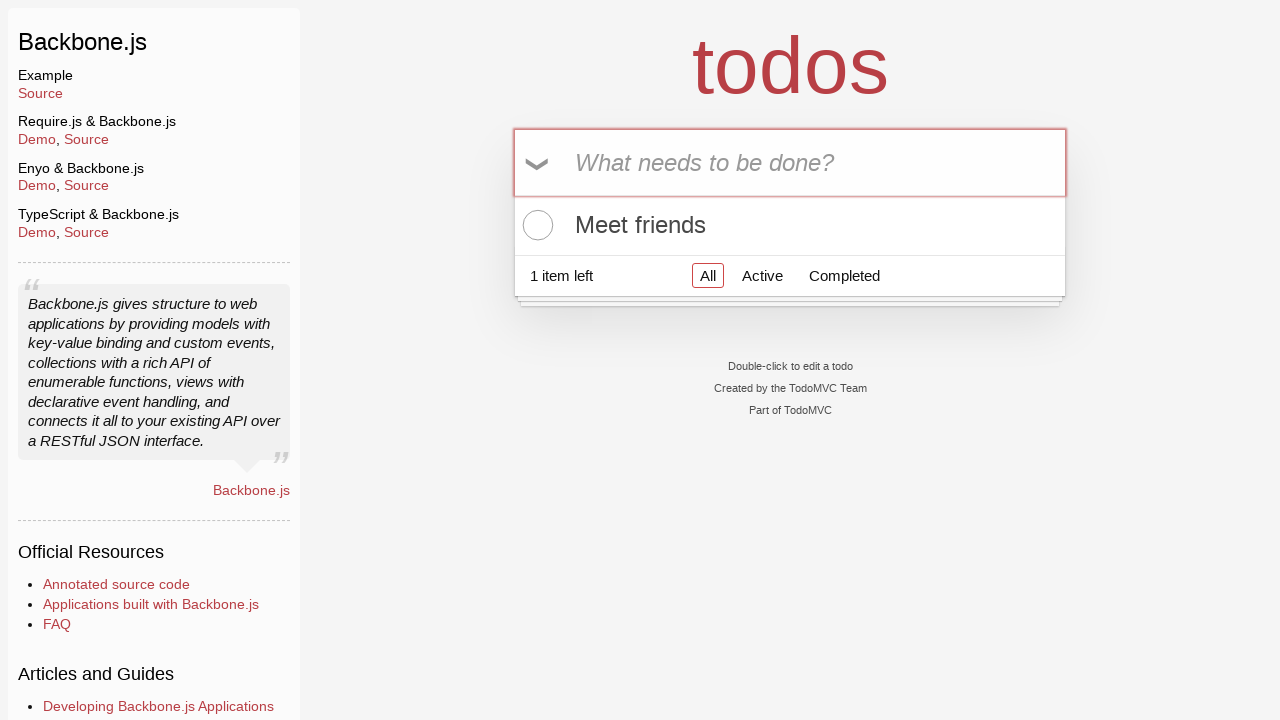

Filled second todo input with 'Finish assignments' on .new-todo
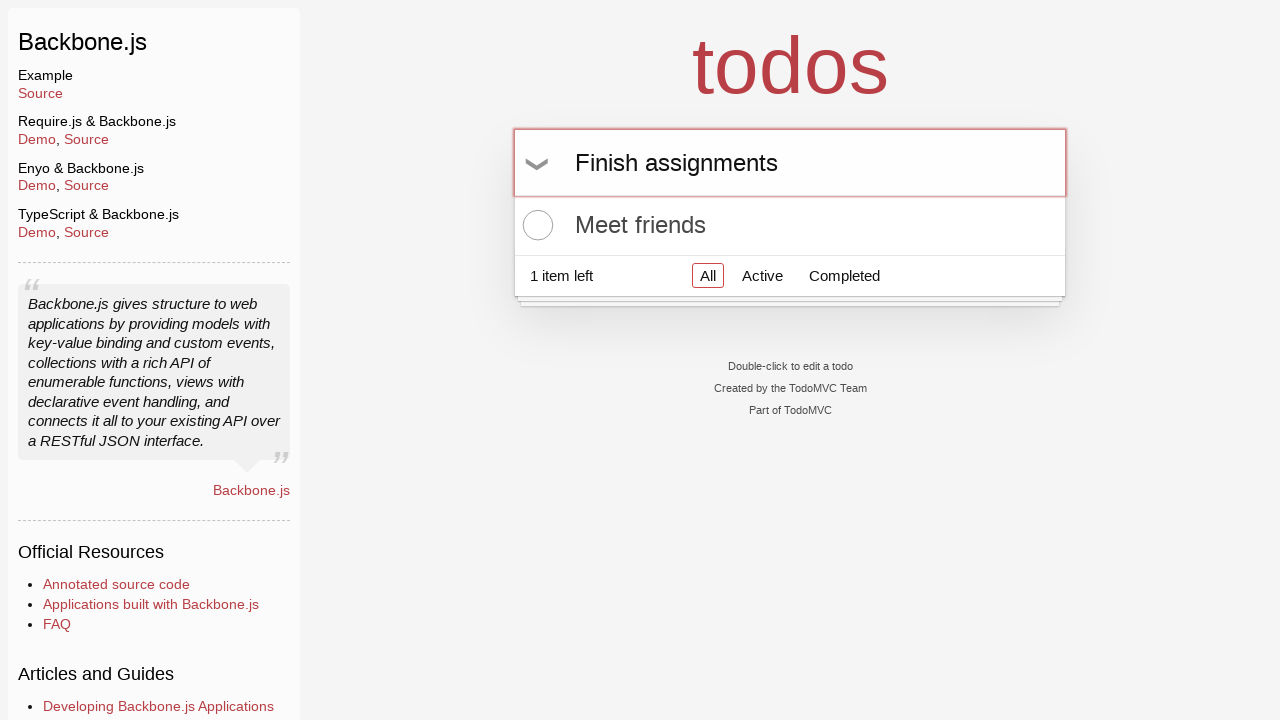

Pressed Enter to add second todo on .new-todo
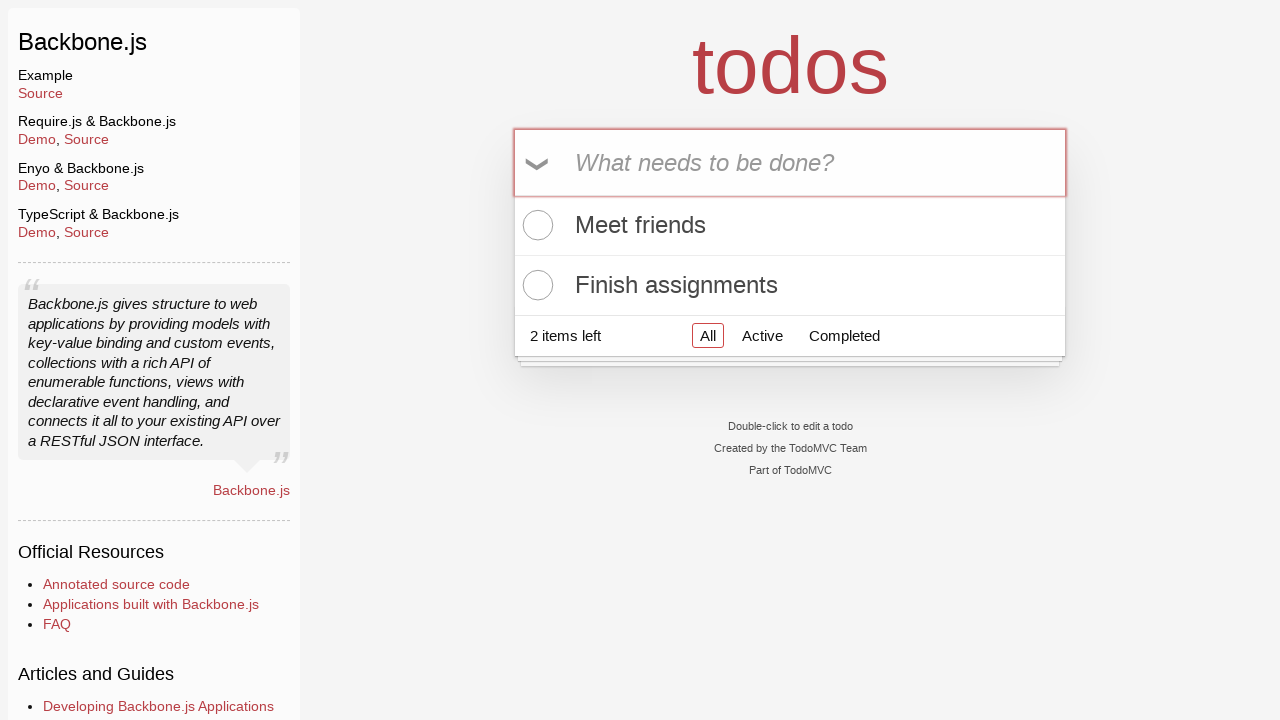

Filled third todo input with 'Drink water' on .new-todo
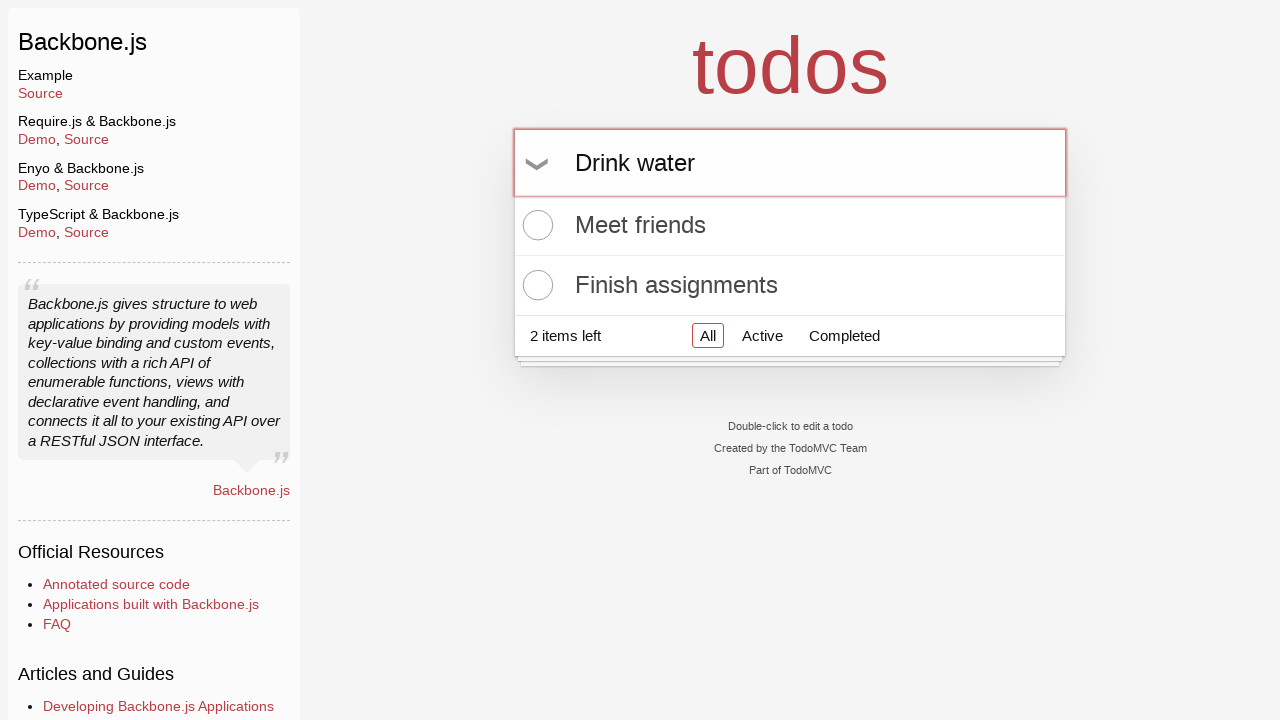

Pressed Enter to add third todo on .new-todo
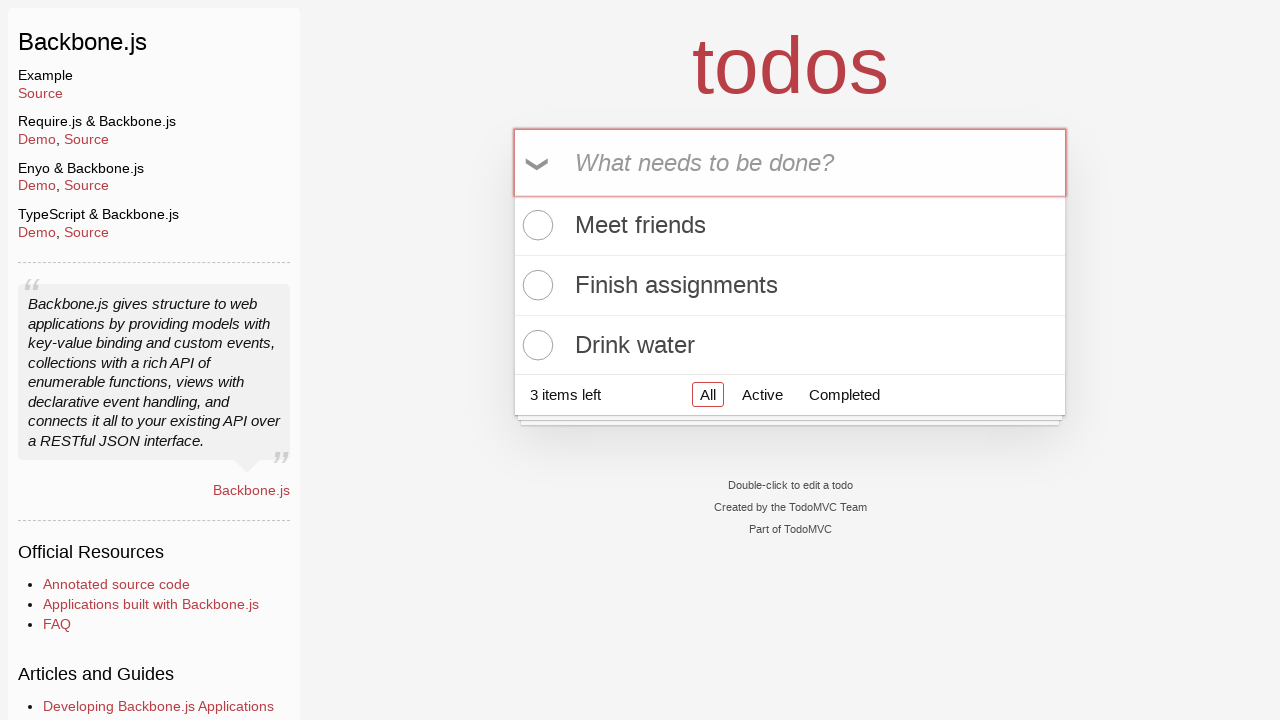

Marked second todo as complete by clicking toggle at (535, 285) on li:nth-child(2) .toggle
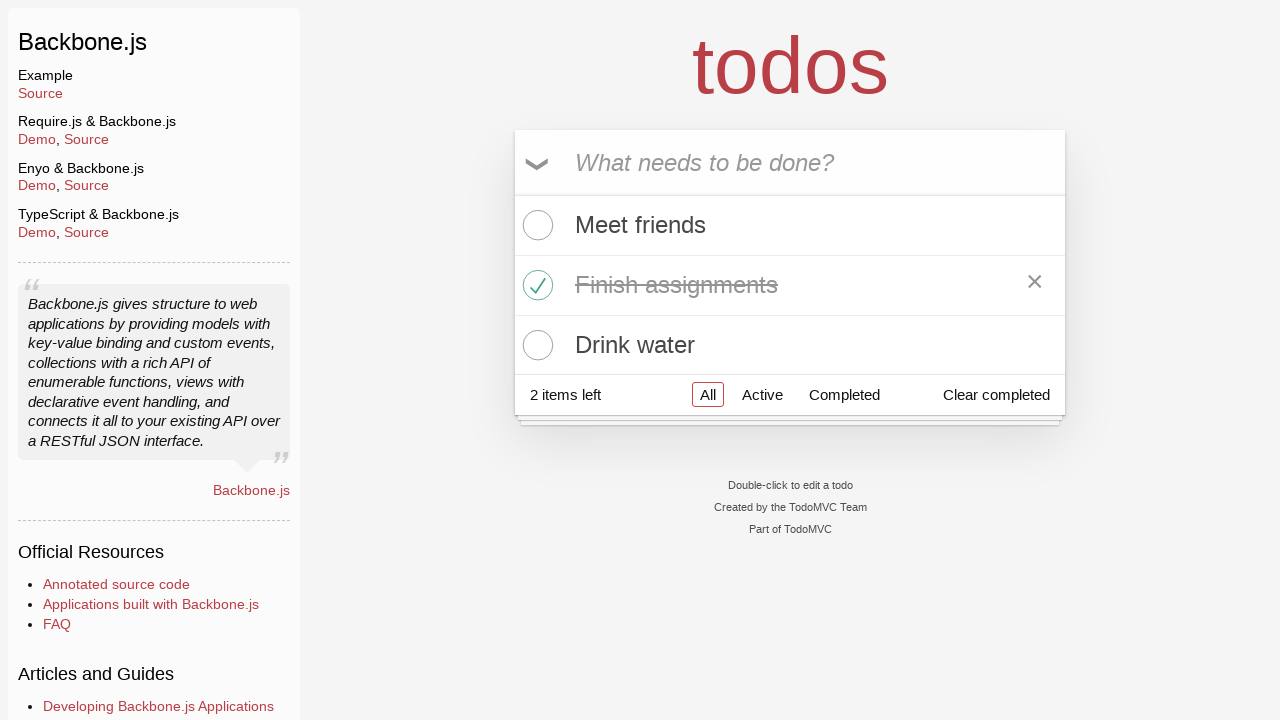

Footer with remaining items count is now visible
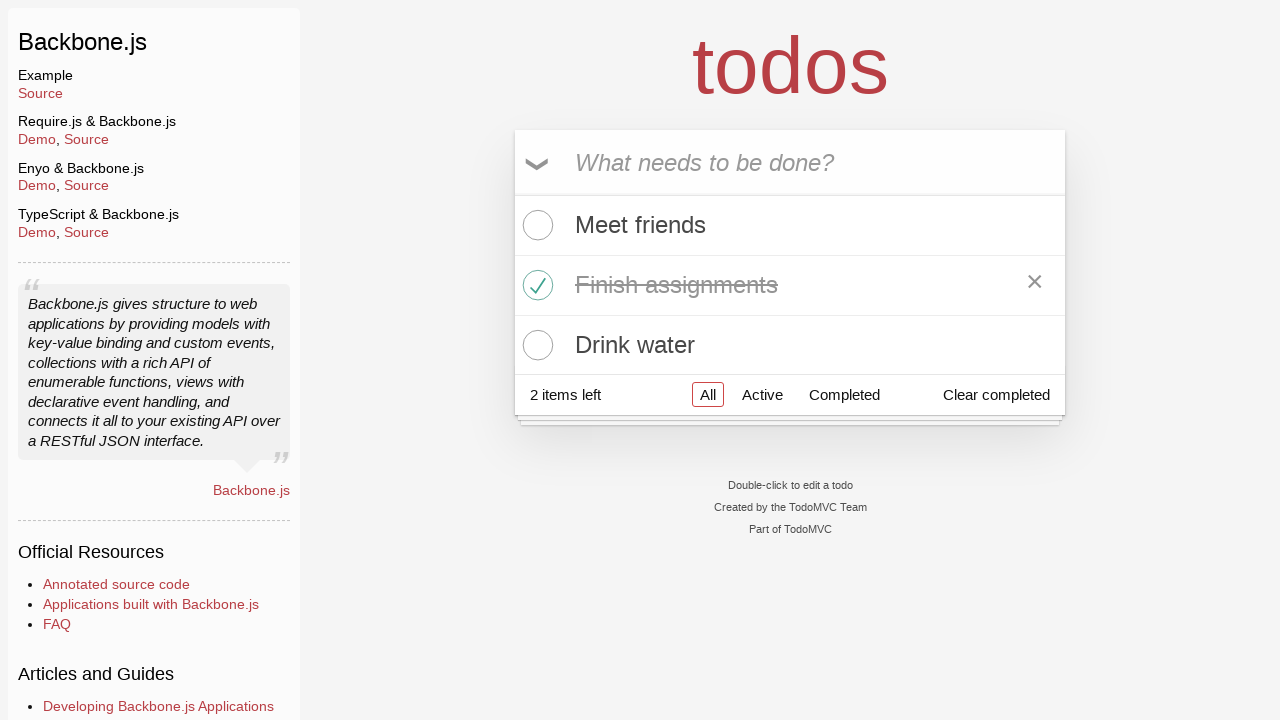

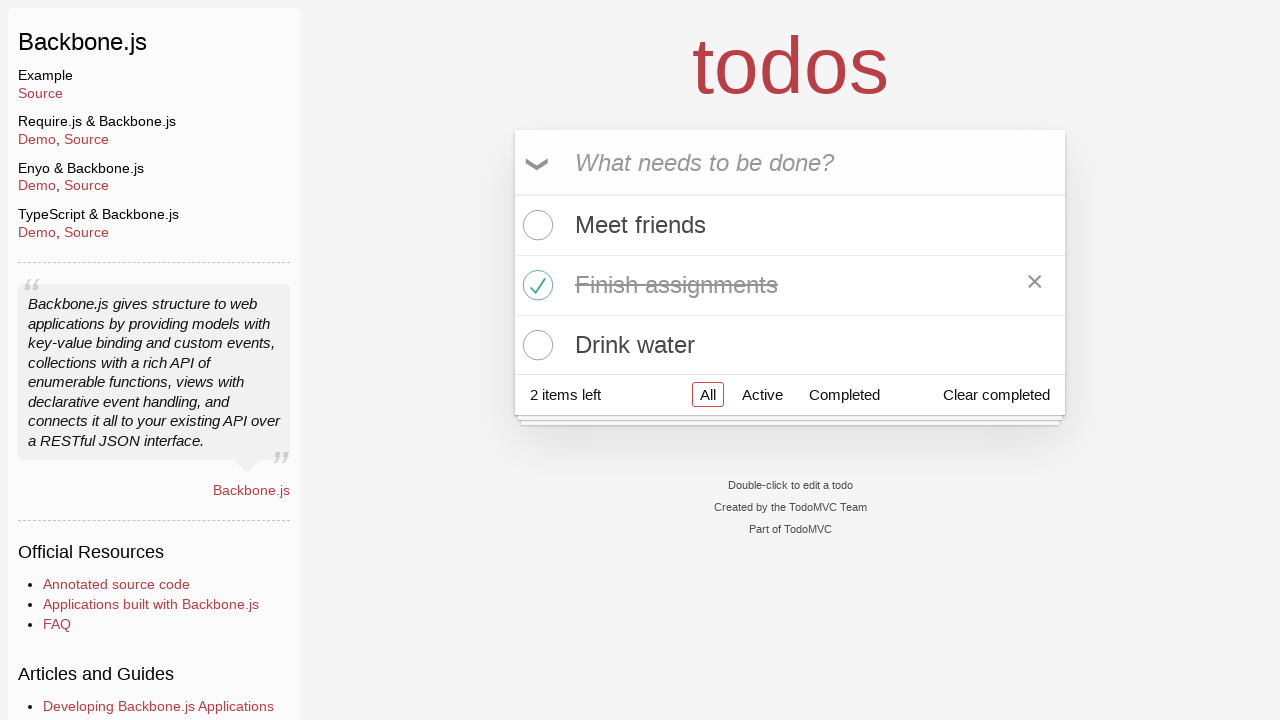